Tests confirm dialog by clicking the confirm button and dismissing the dialog

Starting URL: https://demoqa.com/alerts

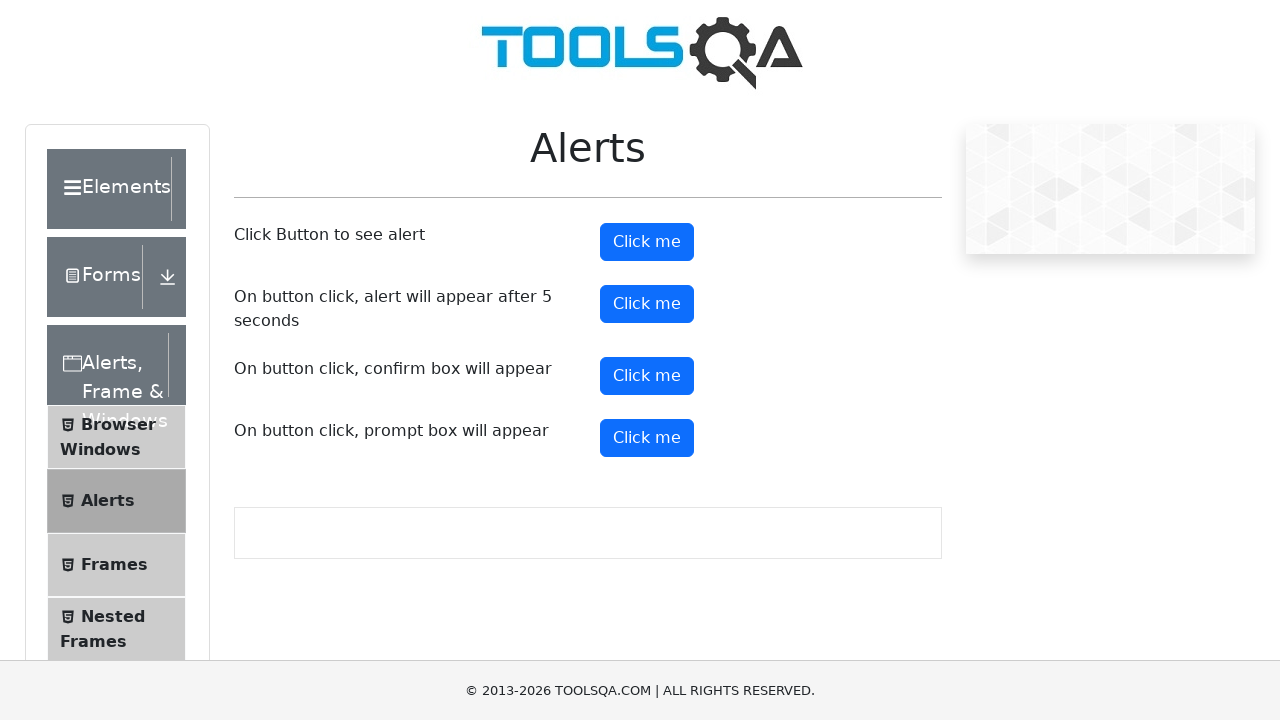

Set up dialog handler to dismiss confirm dialogs
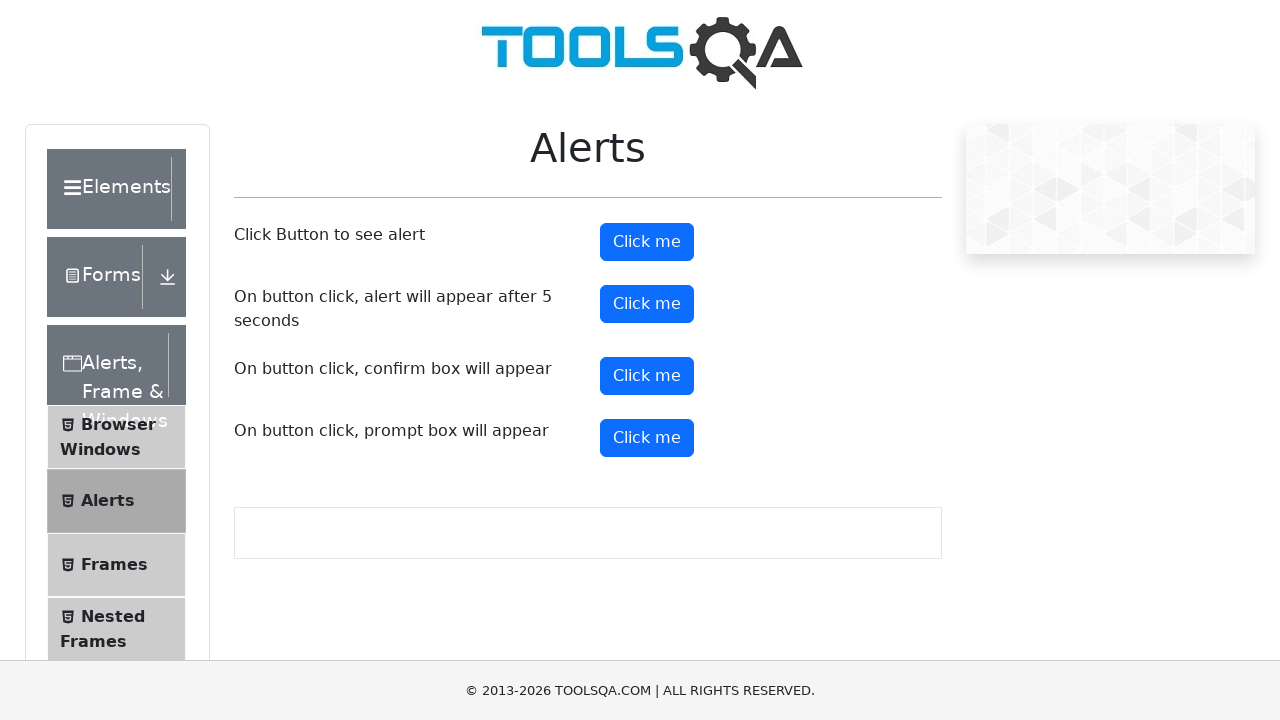

Clicked the confirm button to trigger alert at (647, 376) on #confirmButton
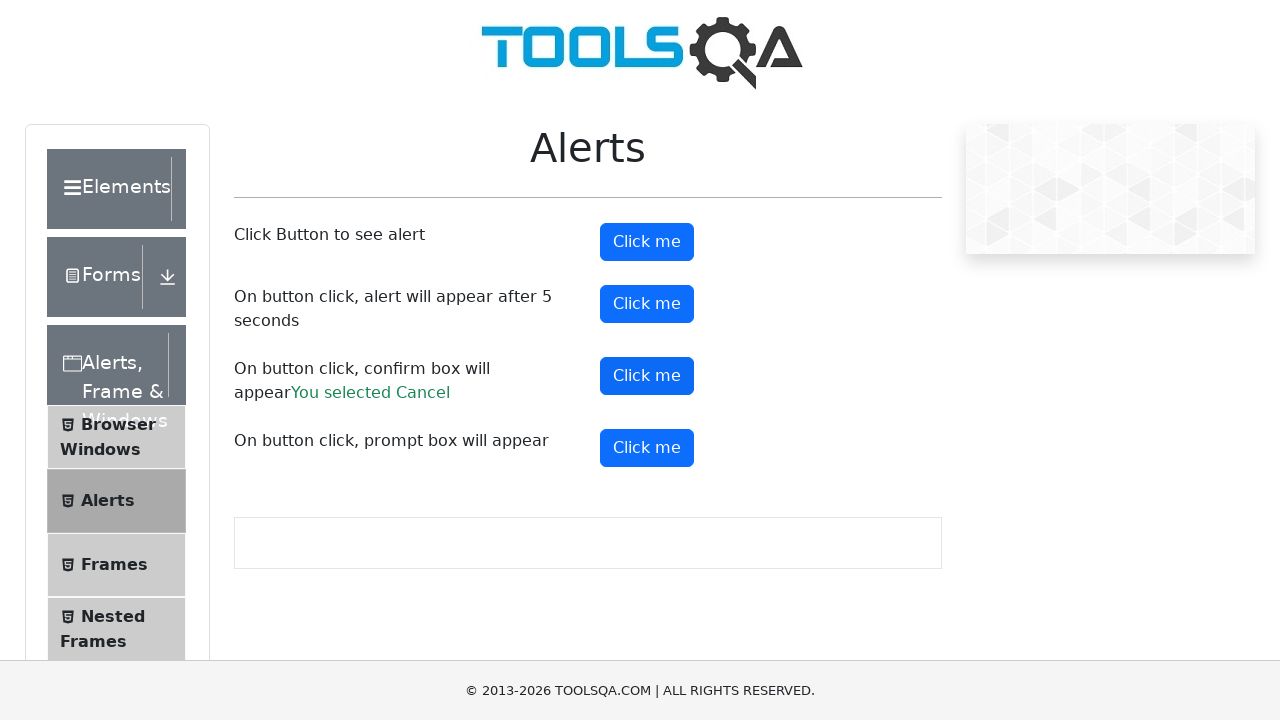

Confirm result text appeared after dismissing dialog
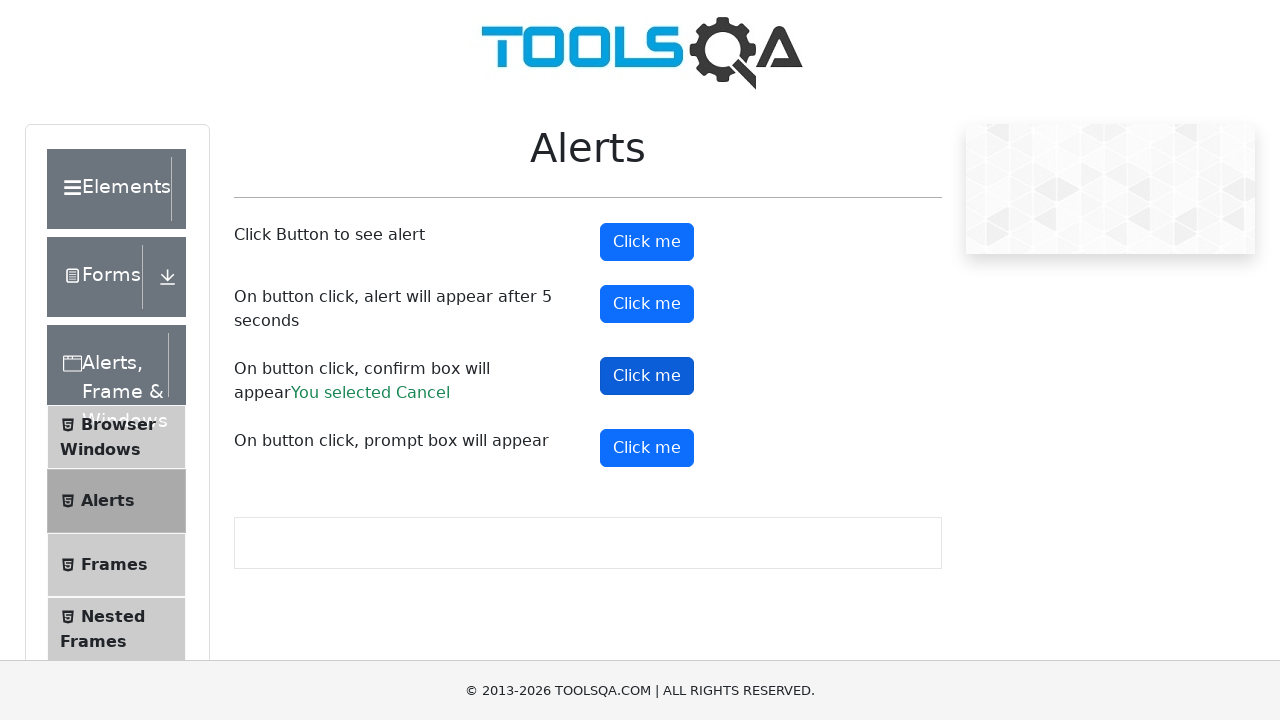

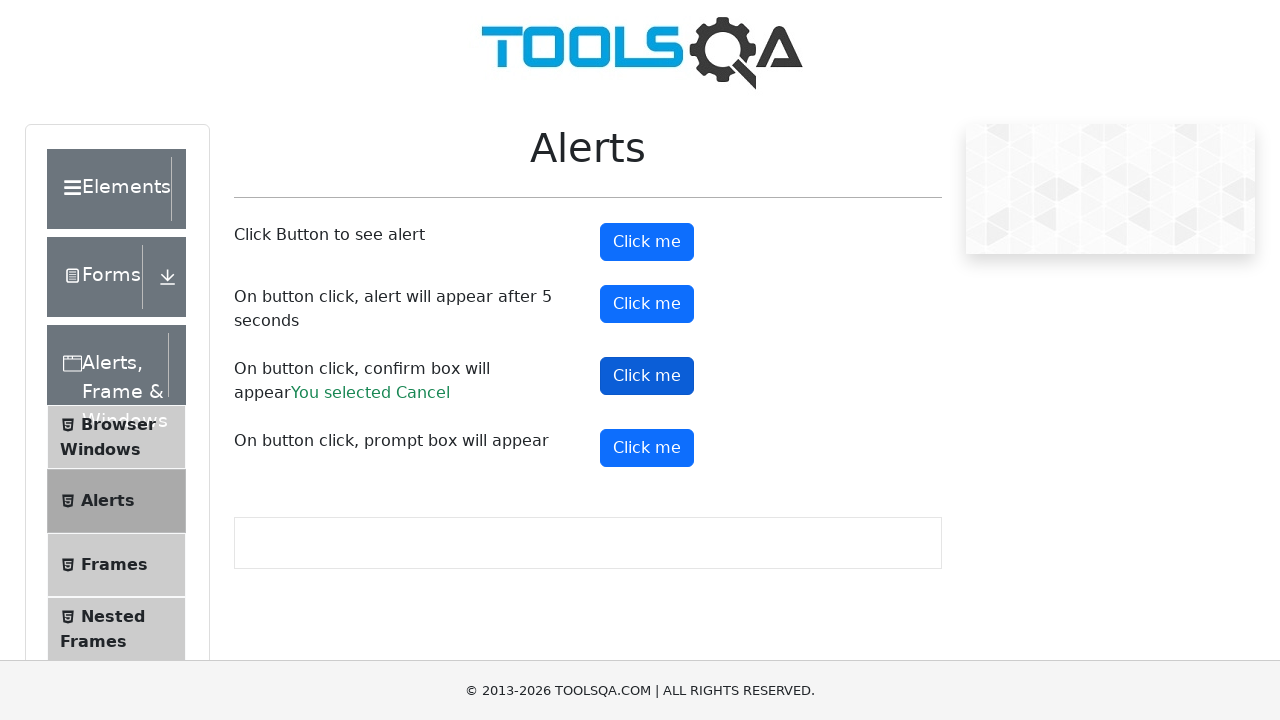